Tests adding a todo item with different text to the sample todo application by entering text in the input field and pressing Enter.

Starting URL: https://lambdatest.github.io/sample-todo-app/

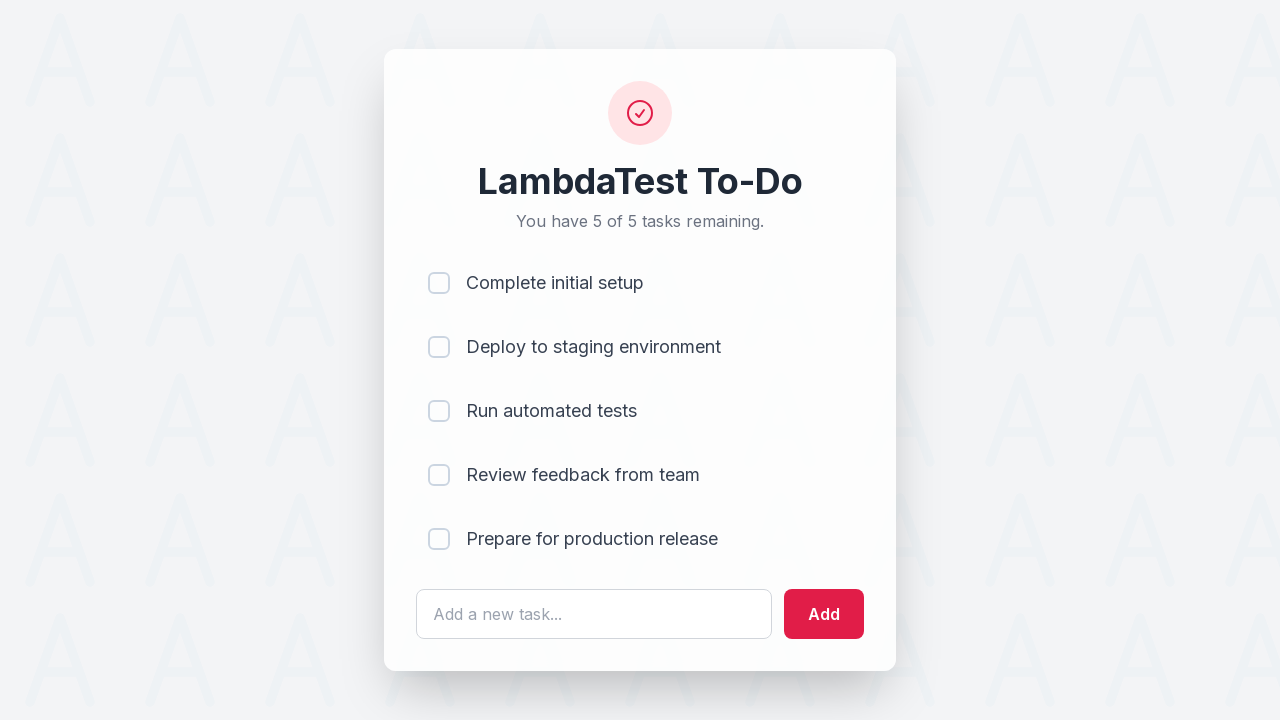

Filled todo input field with 'drink lots of coffee' on #sampletodotext
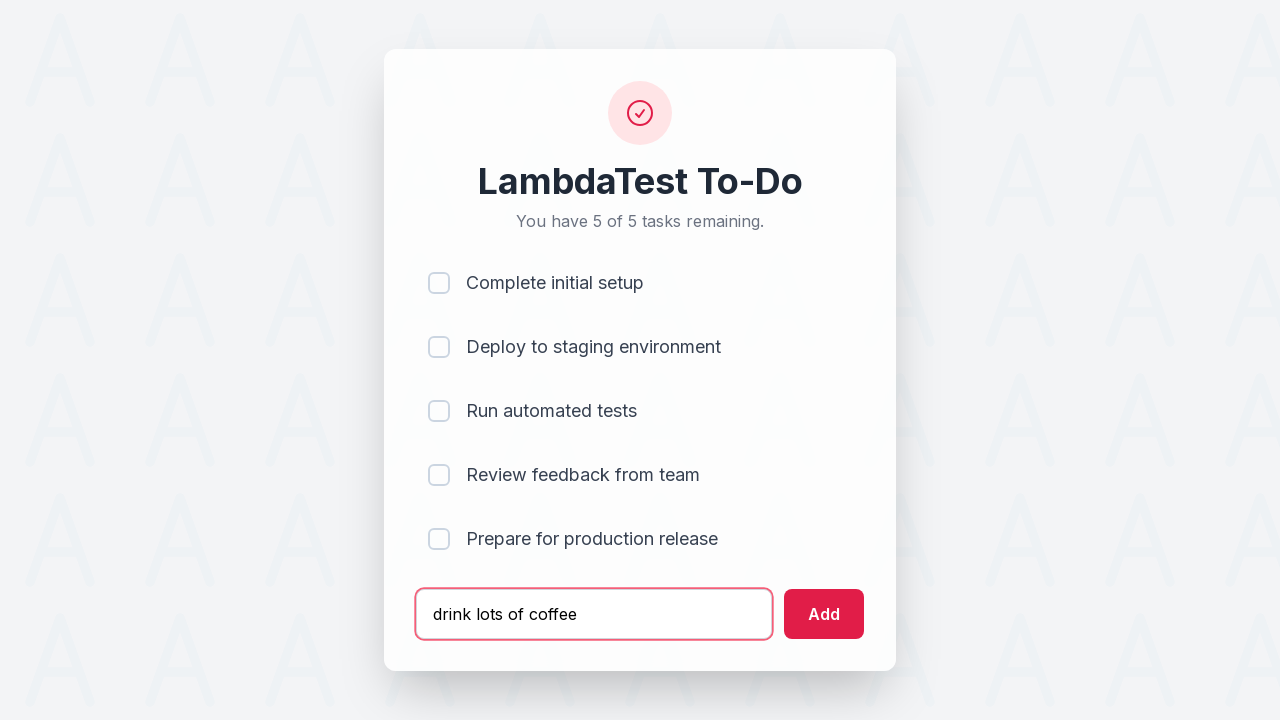

Pressed Enter to submit the new todo on #sampletodotext
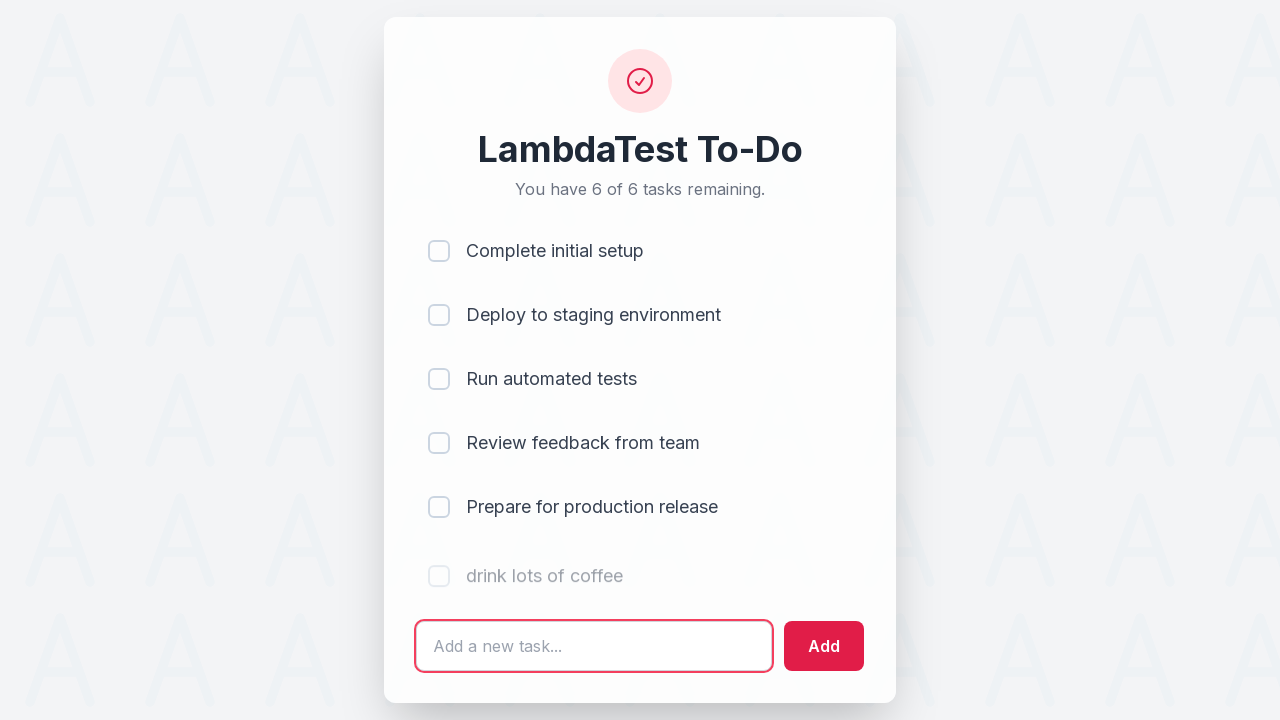

New todo item appeared in the list
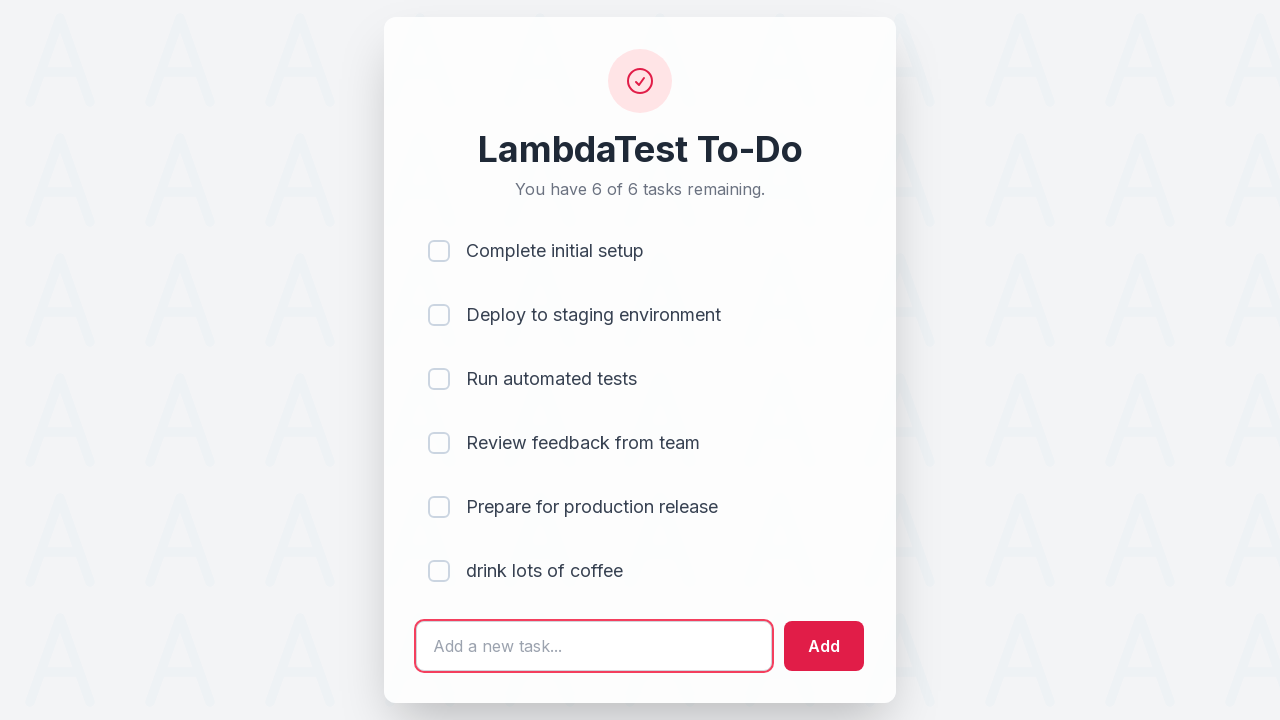

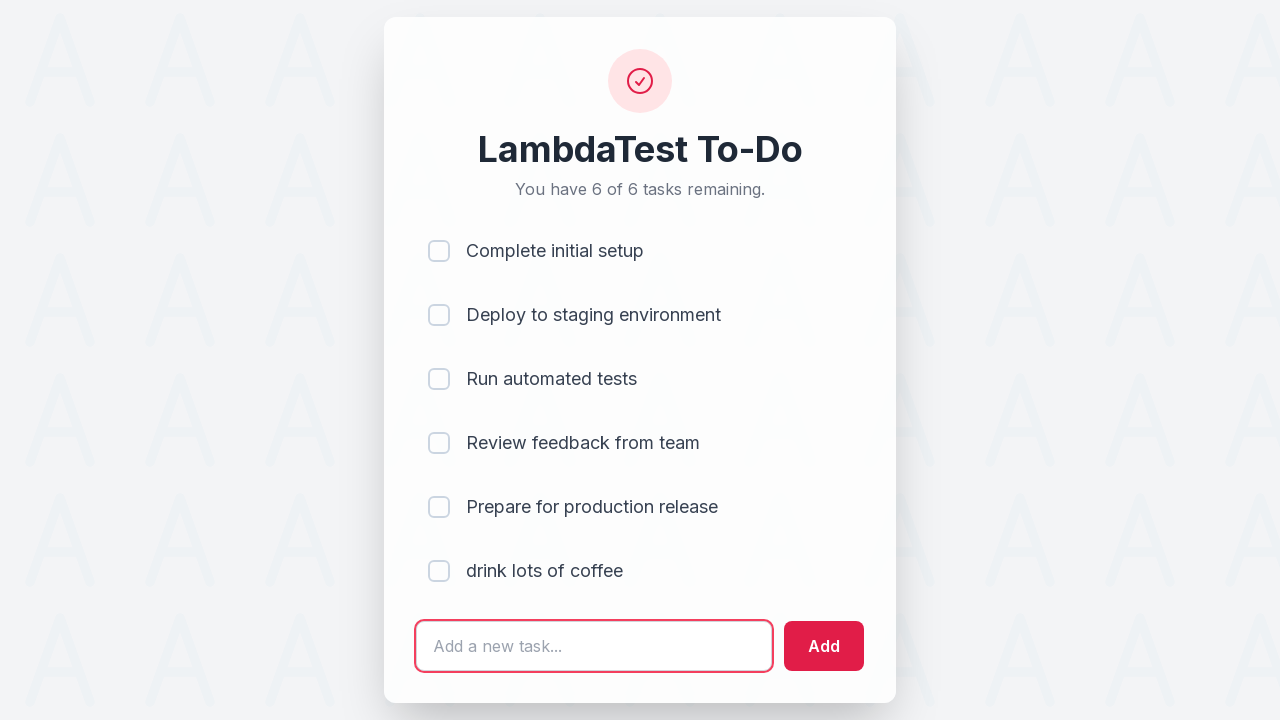